Tests dropdown selection by selecting an option by value from a select element

Starting URL: https://www.selenium.dev/selenium/web/web-form.html

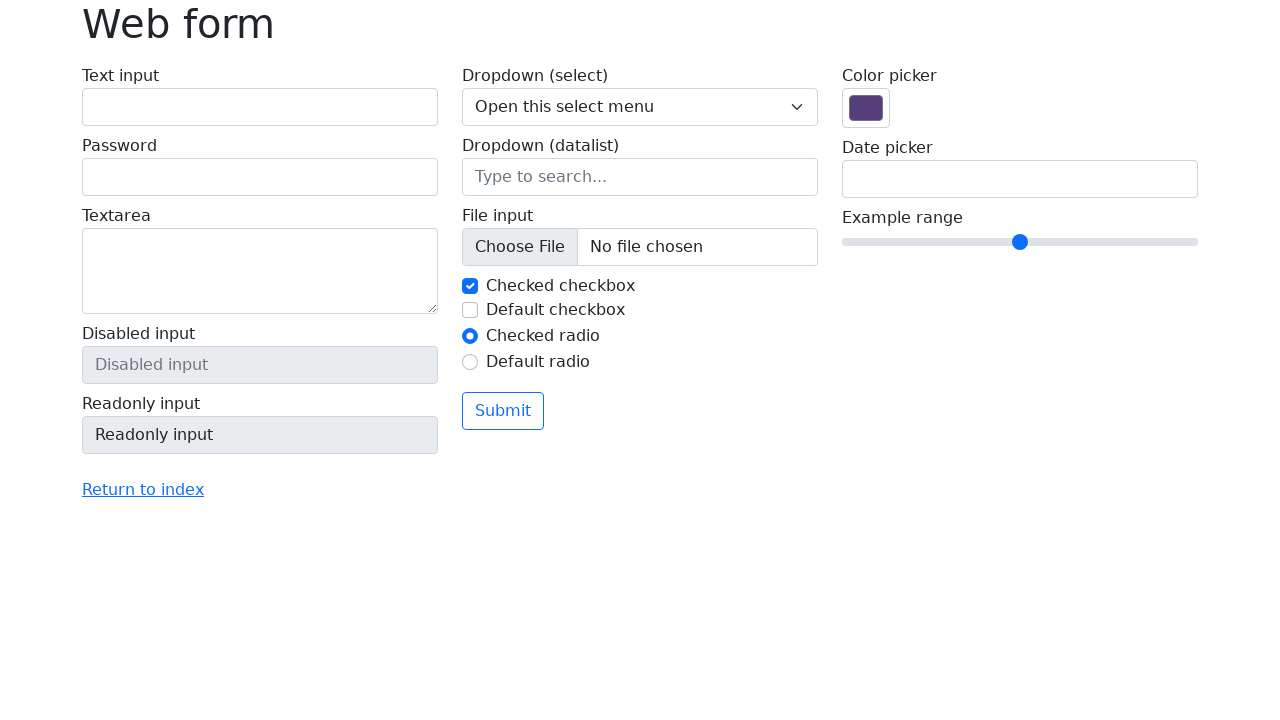

Navigated to web form test page
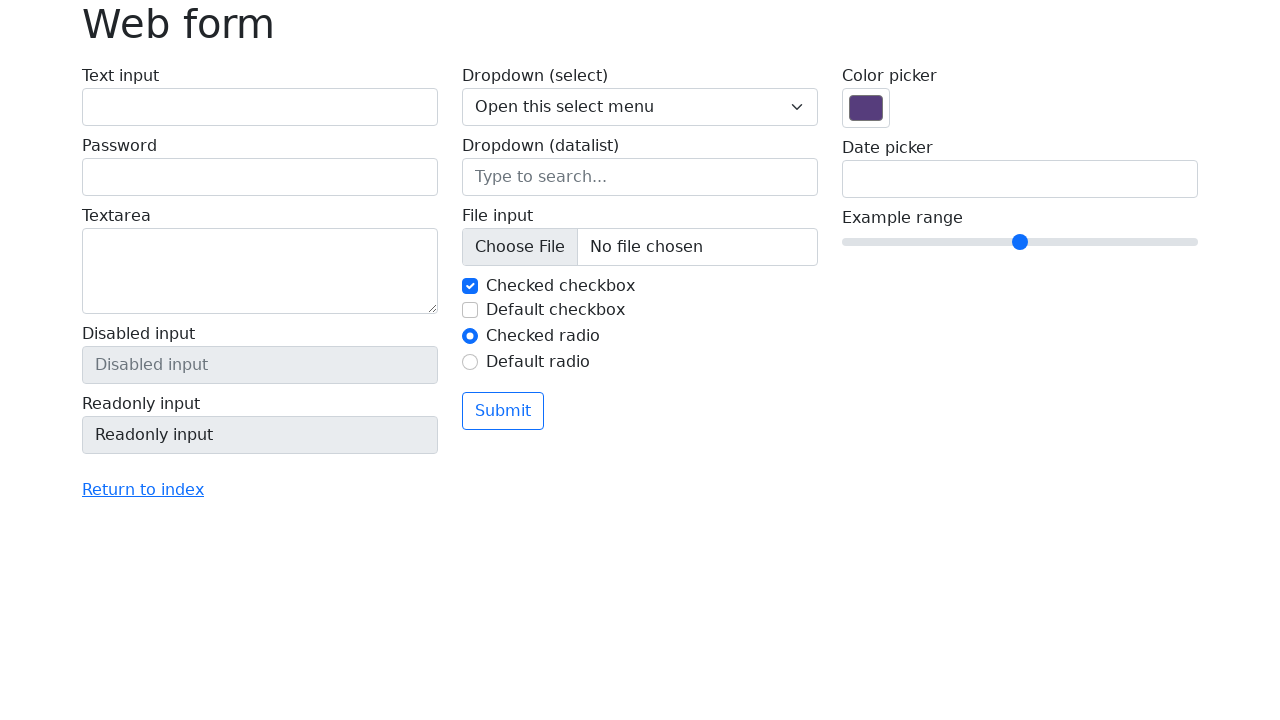

Selected option with value '2' from dropdown on select[name='my-select']
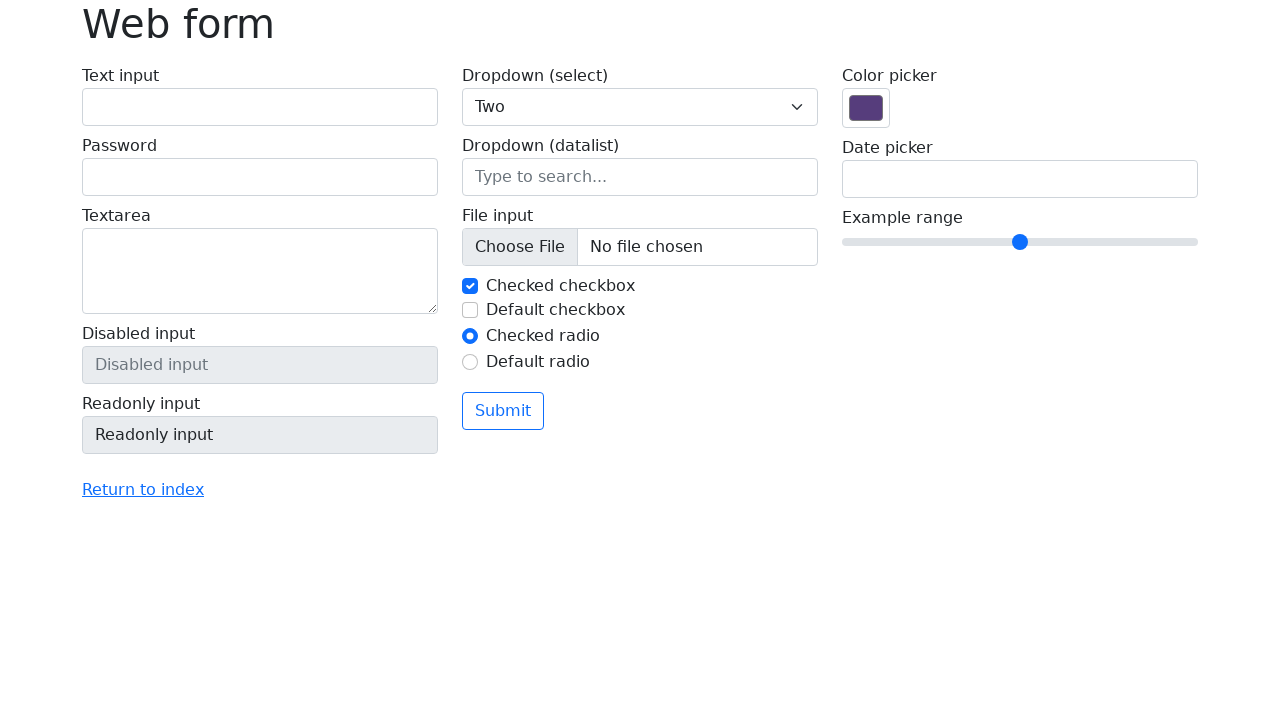

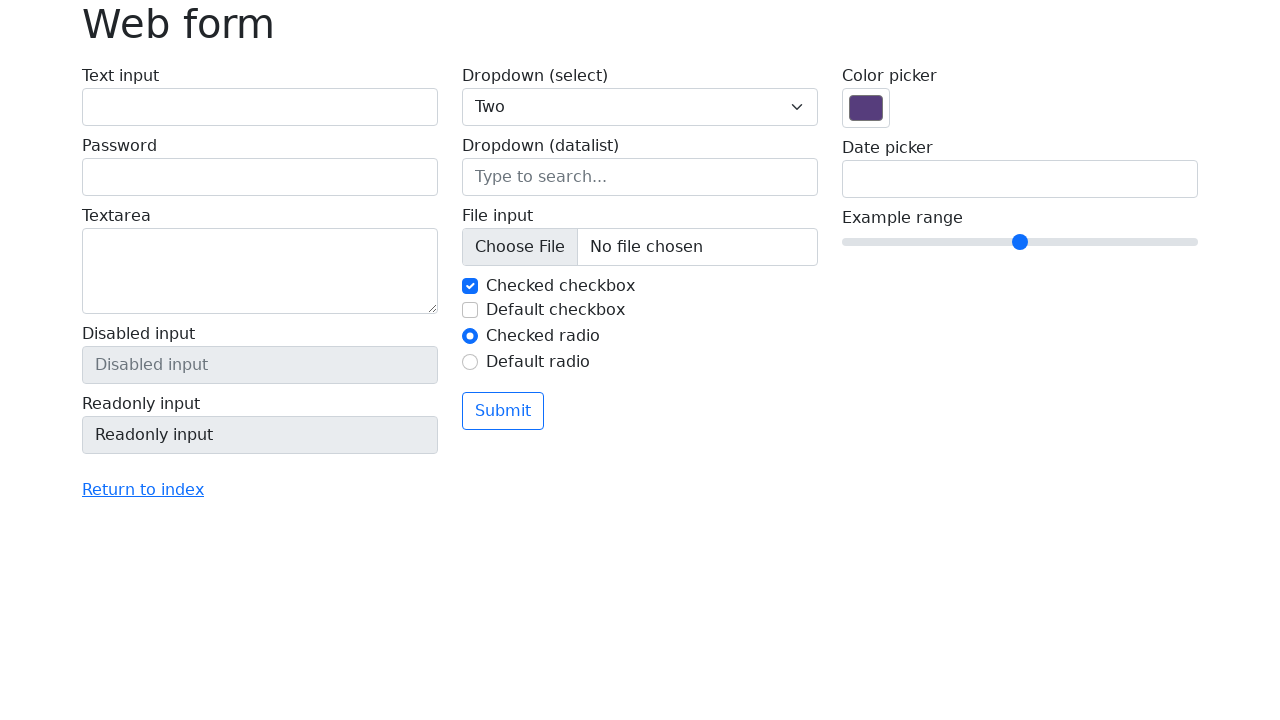